Tests clearing the complete state of all items by checking and unchecking the toggle all

Starting URL: https://demo.playwright.dev/todomvc

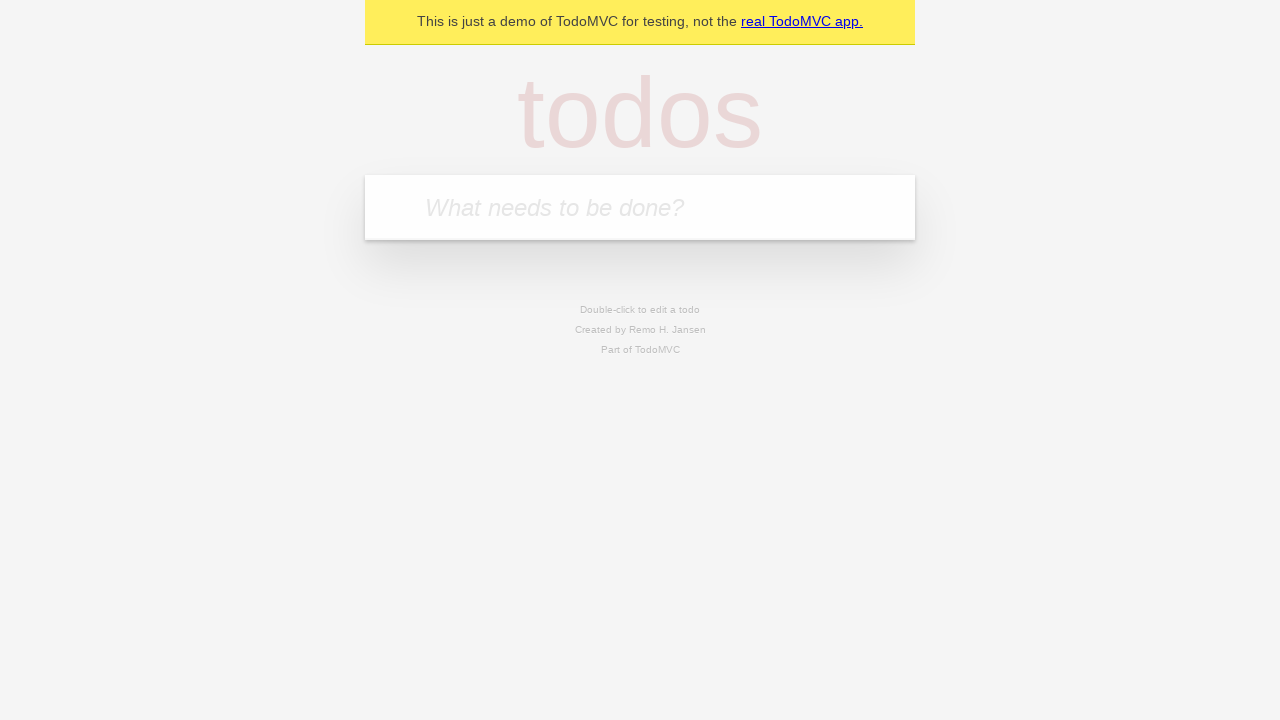

Filled todo input with 'buy some cheese' on internal:attr=[placeholder="What needs to be done?"i]
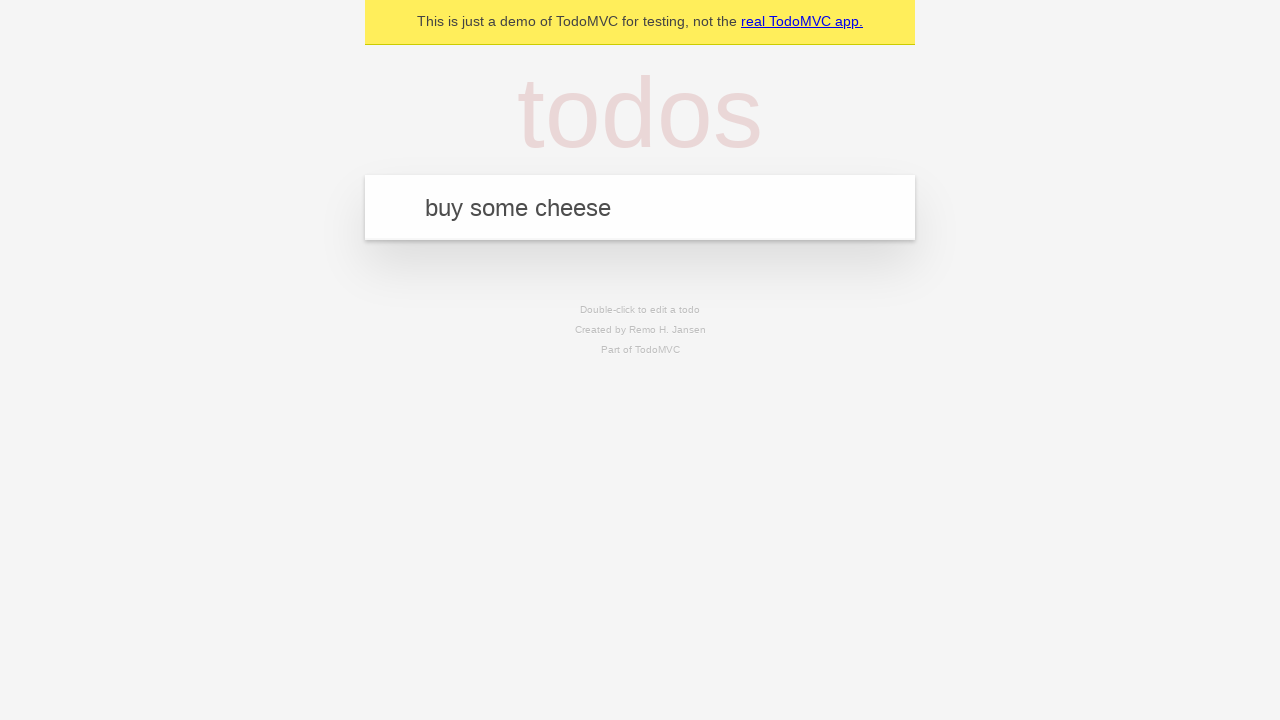

Pressed Enter to add first todo on internal:attr=[placeholder="What needs to be done?"i]
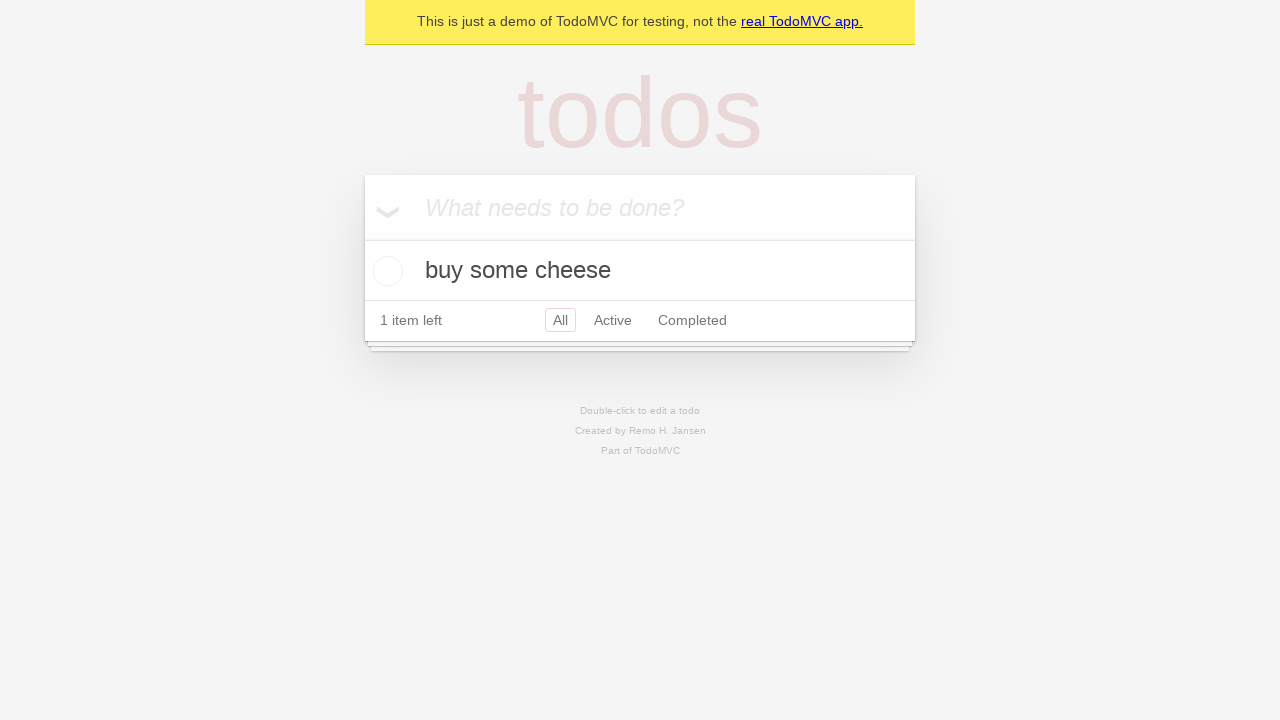

Filled todo input with 'feed the cat' on internal:attr=[placeholder="What needs to be done?"i]
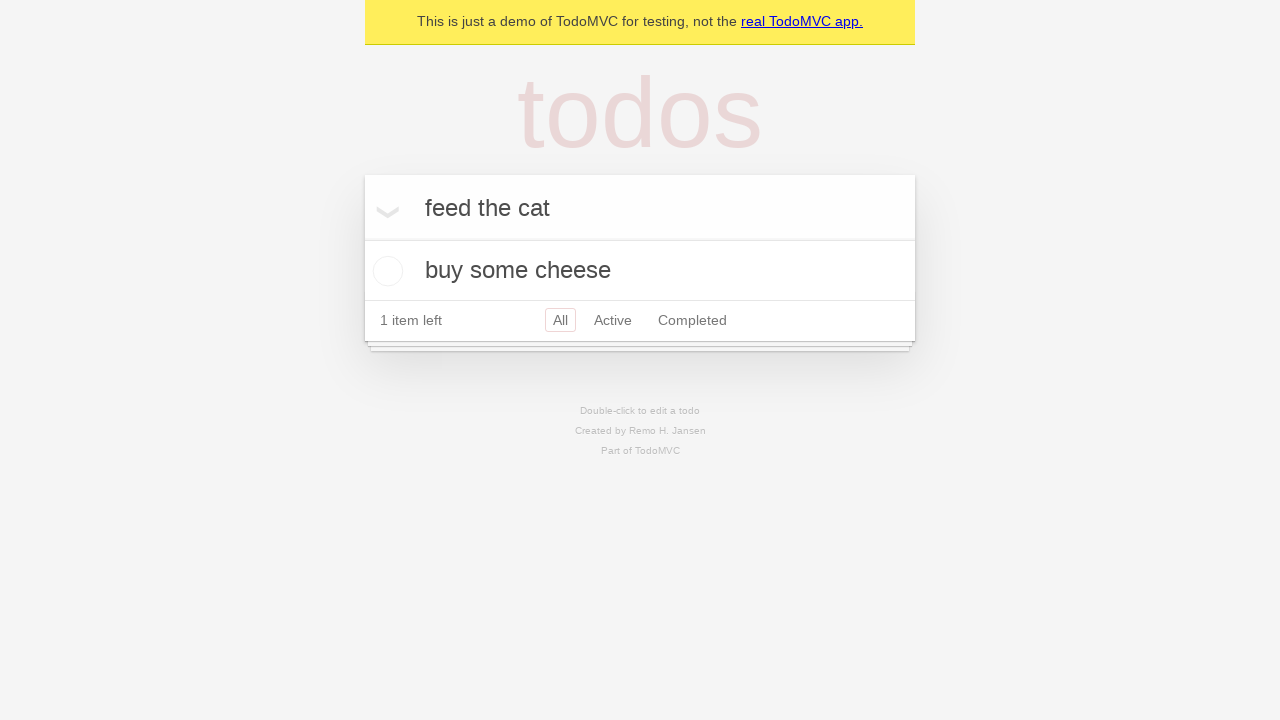

Pressed Enter to add second todo on internal:attr=[placeholder="What needs to be done?"i]
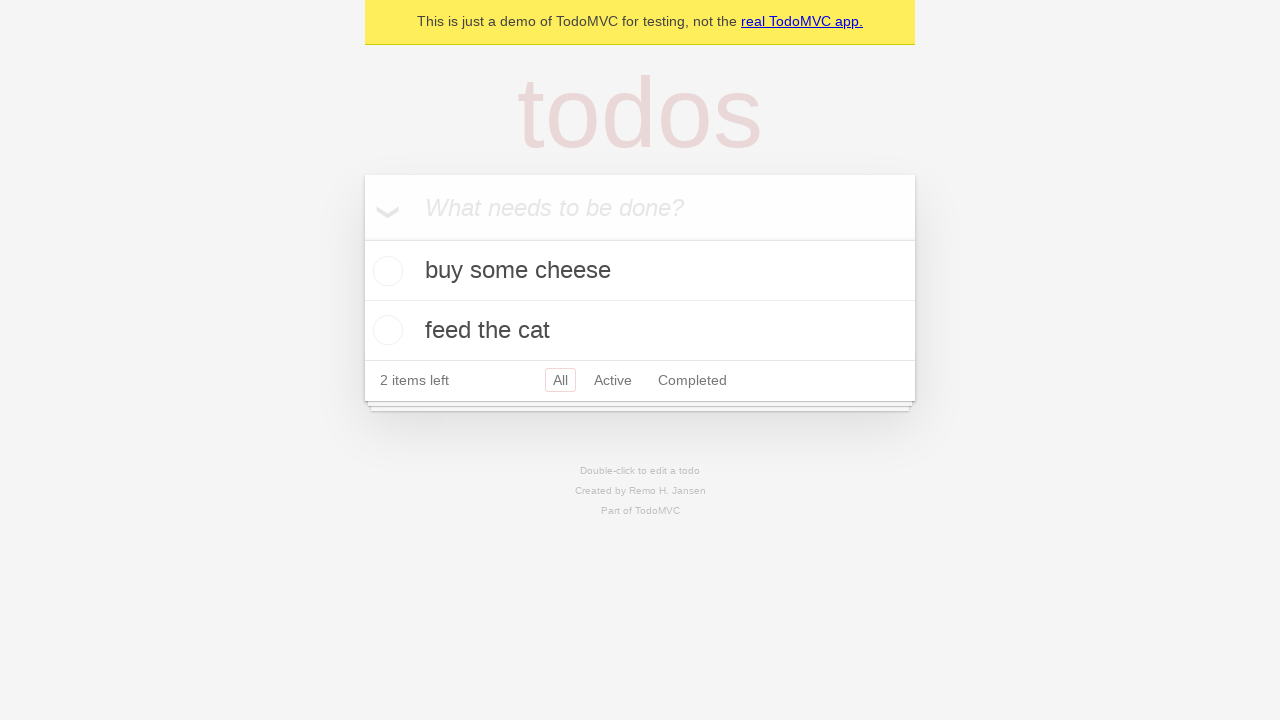

Filled todo input with 'book a doctors appointment' on internal:attr=[placeholder="What needs to be done?"i]
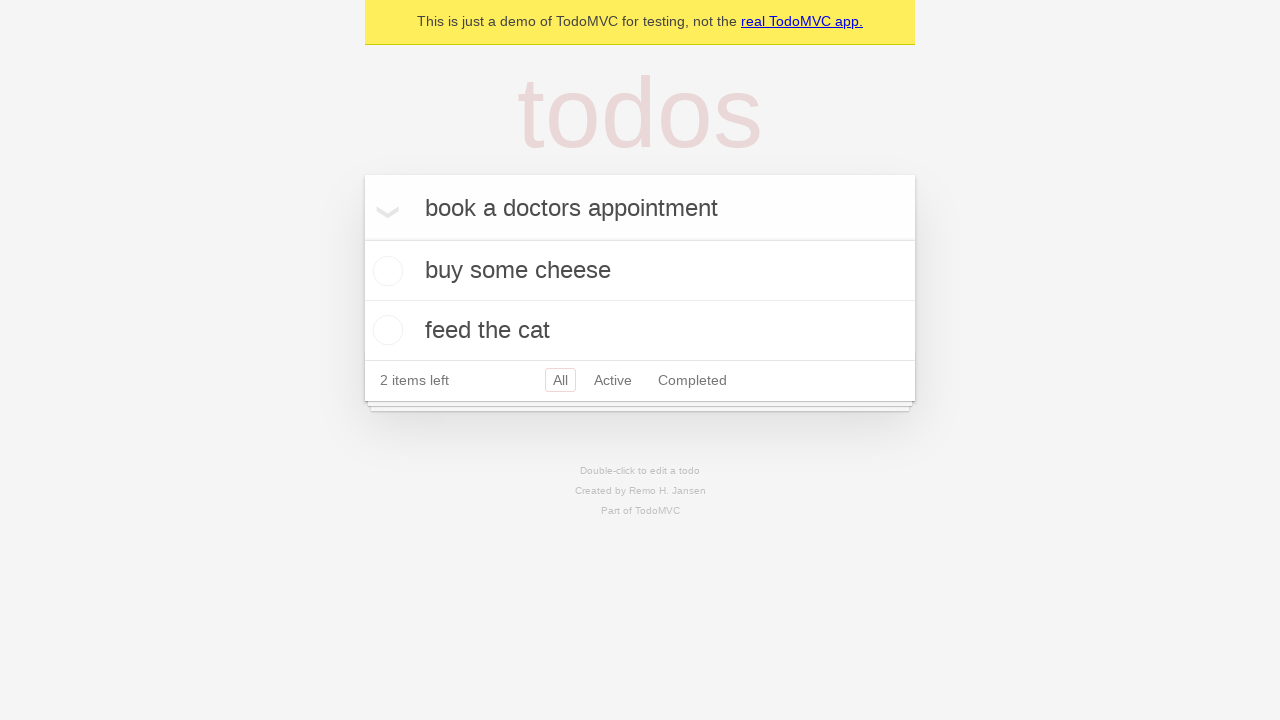

Pressed Enter to add third todo on internal:attr=[placeholder="What needs to be done?"i]
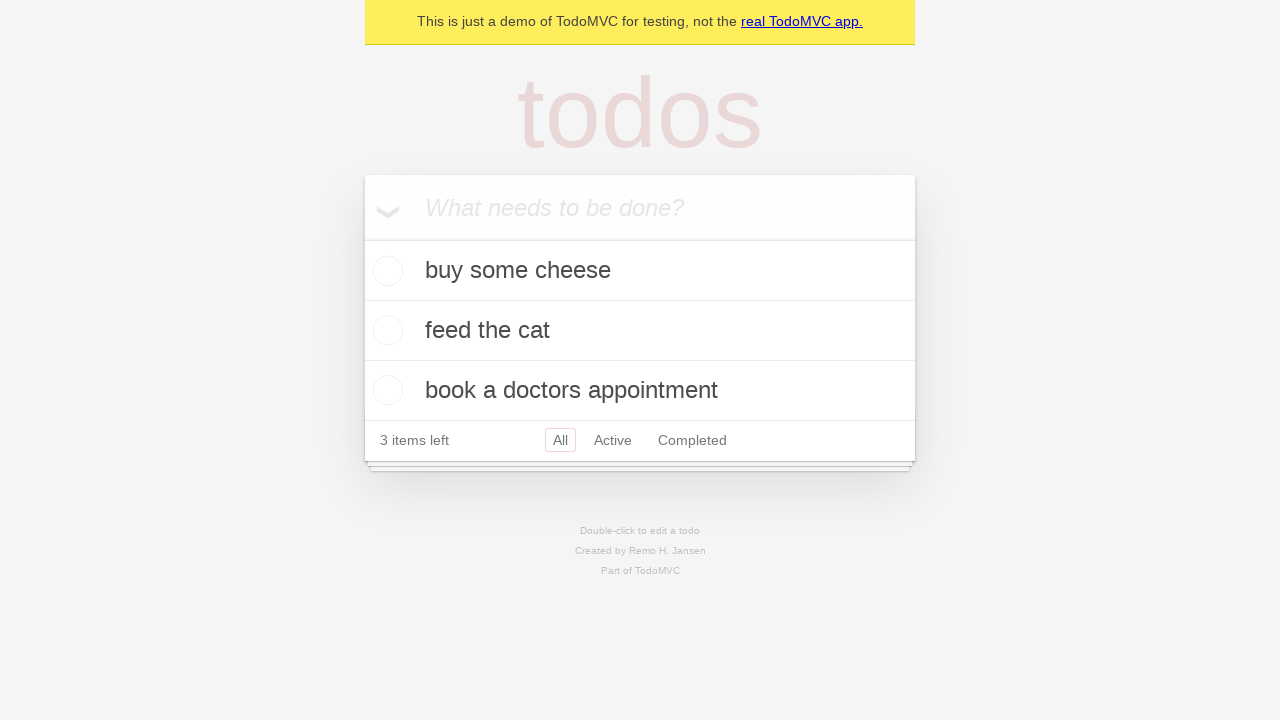

Clicked 'Mark all as complete' toggle to check all todos at (362, 238) on internal:label="Mark all as complete"i
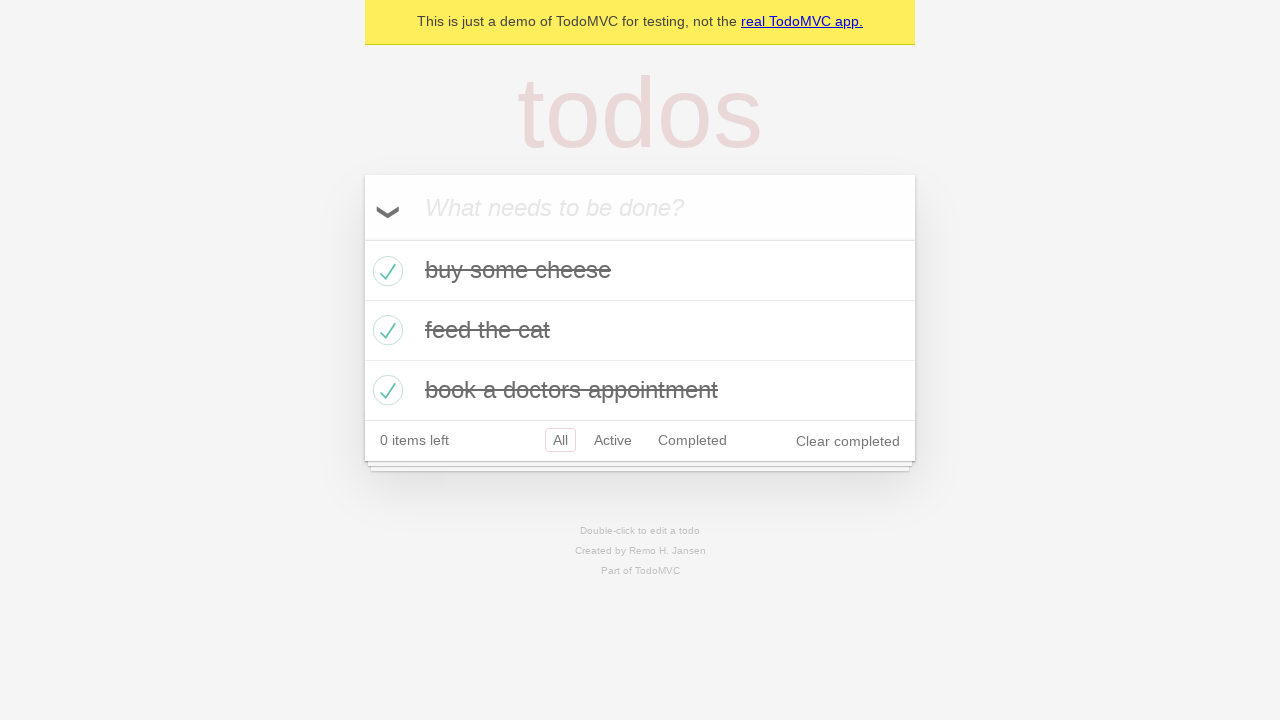

Clicked 'Mark all as complete' toggle to uncheck all todos at (362, 238) on internal:label="Mark all as complete"i
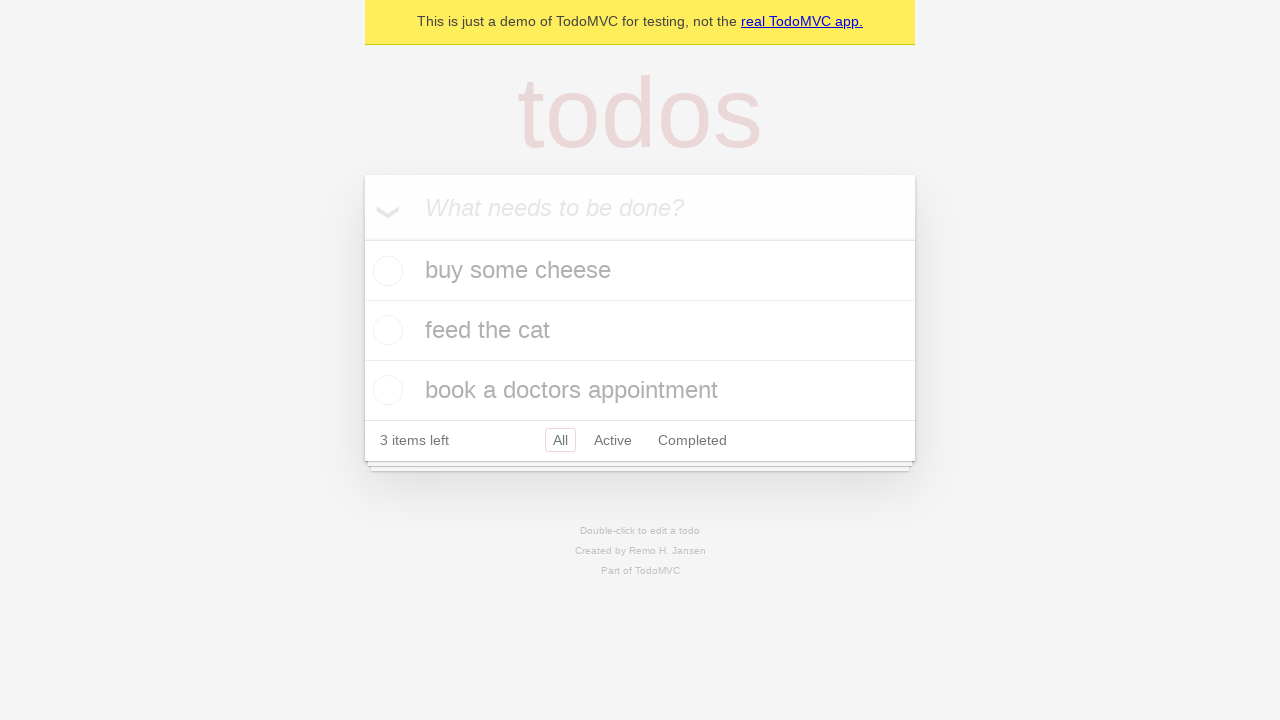

Waited for todo items to be visible
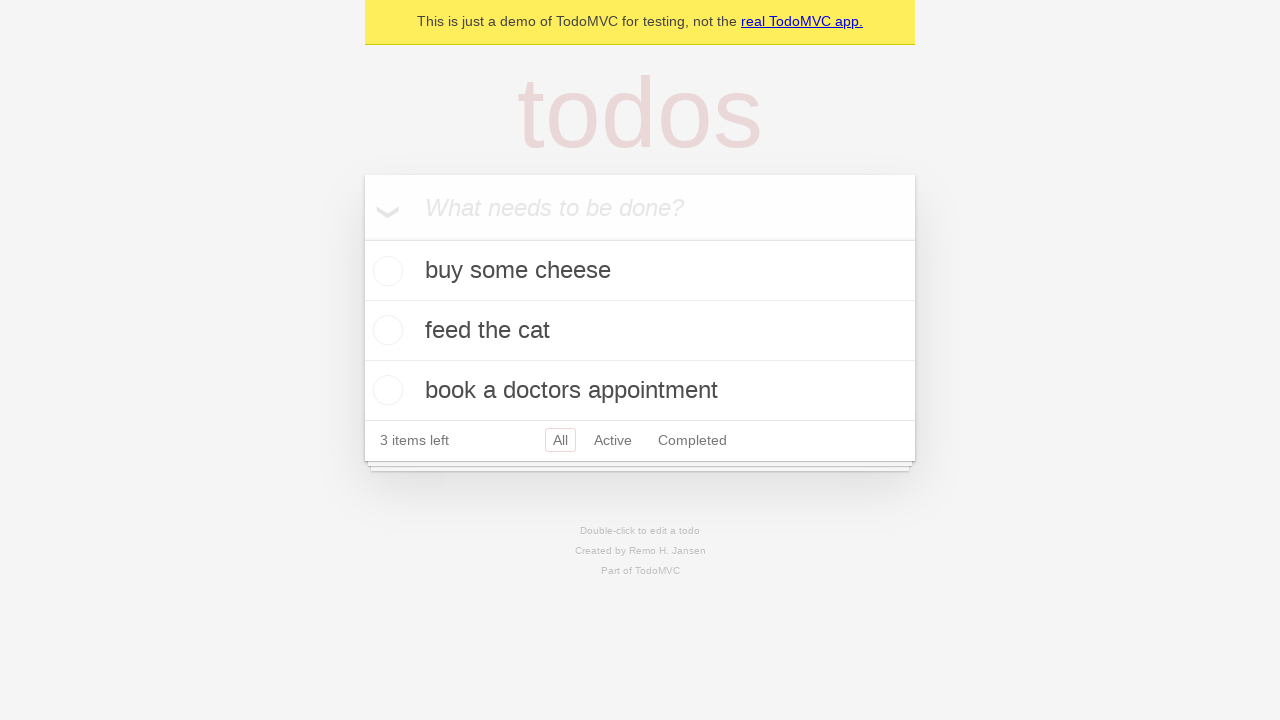

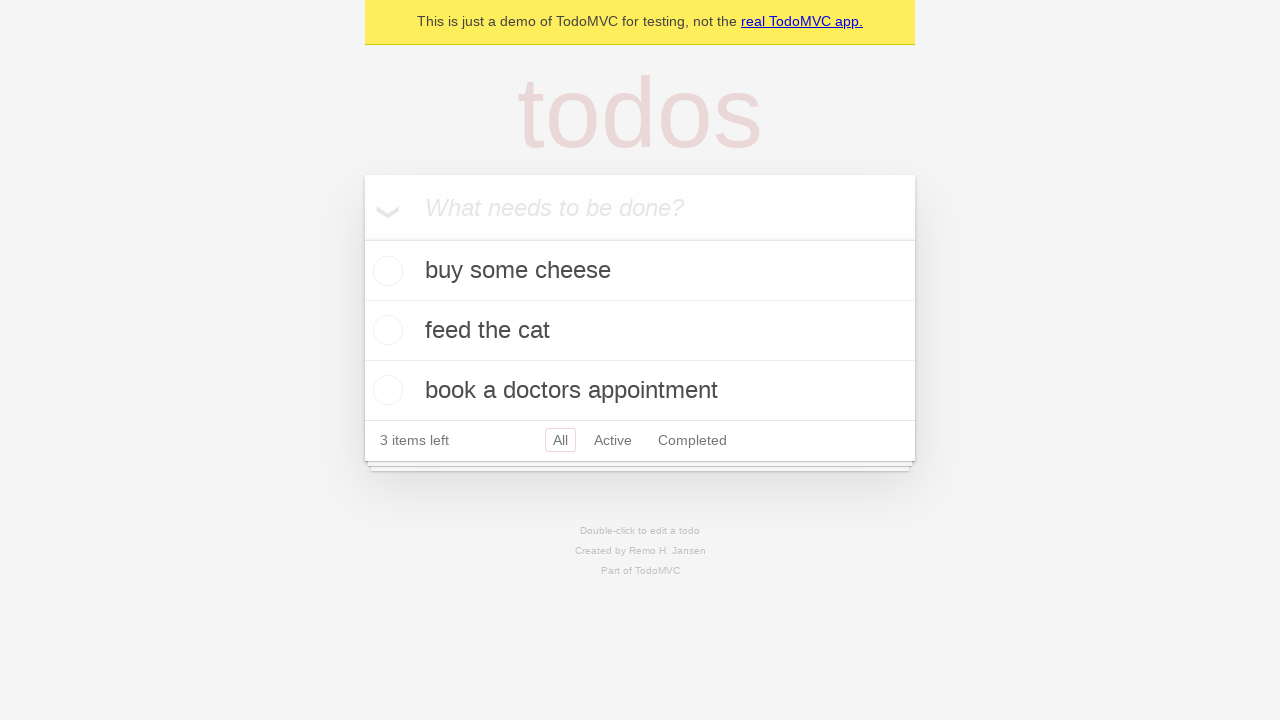